Tests opening a new browser tab by clicking the "New Tab" button, switching to the new tab, verifying the URL contains the sample page and checking the expected text is displayed, then closing the tab and returning to the original window.

Starting URL: https://demoqa.com/browser-windows

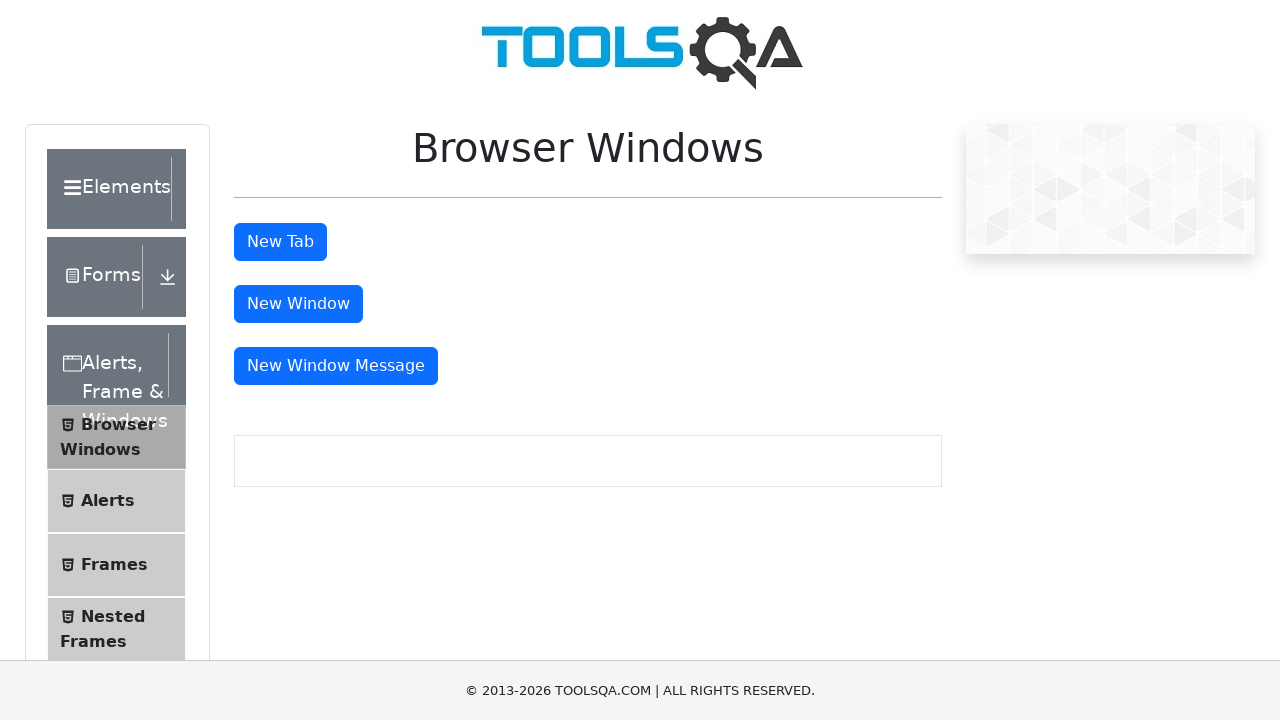

Clicked the New Tab button at (280, 242) on #tabButton
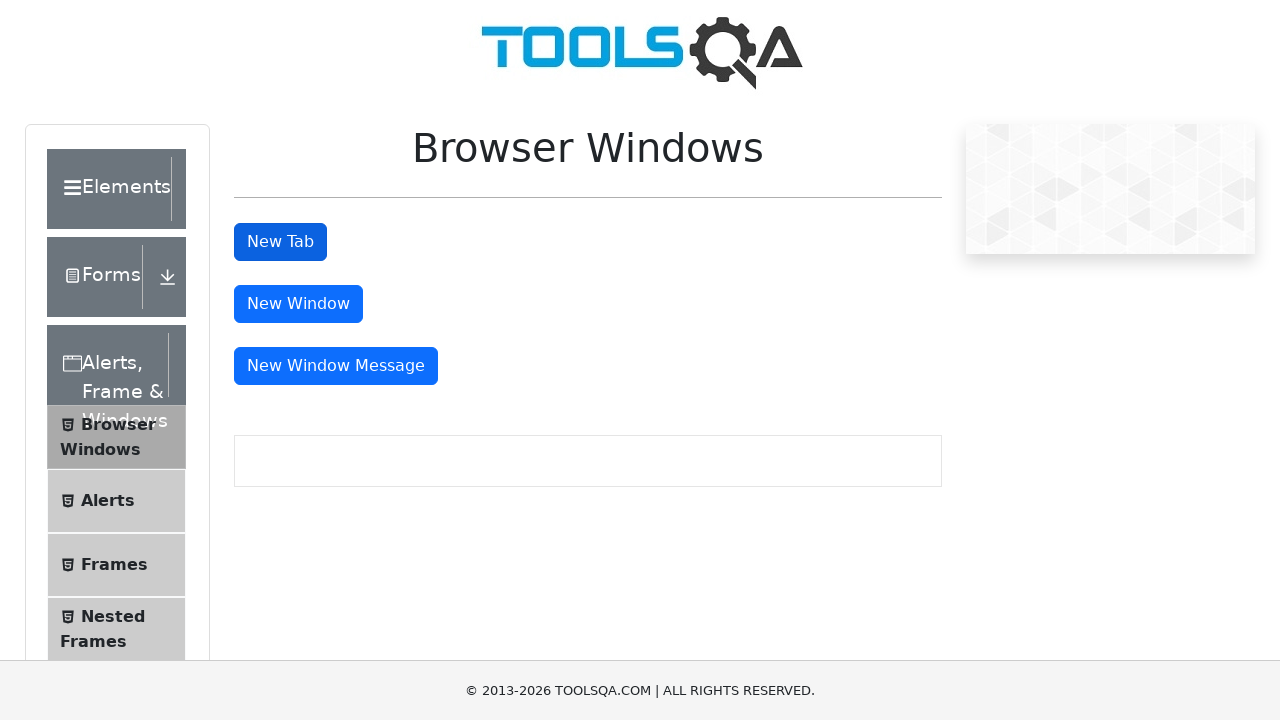

New tab opened and captured at (280, 242) on #tabButton
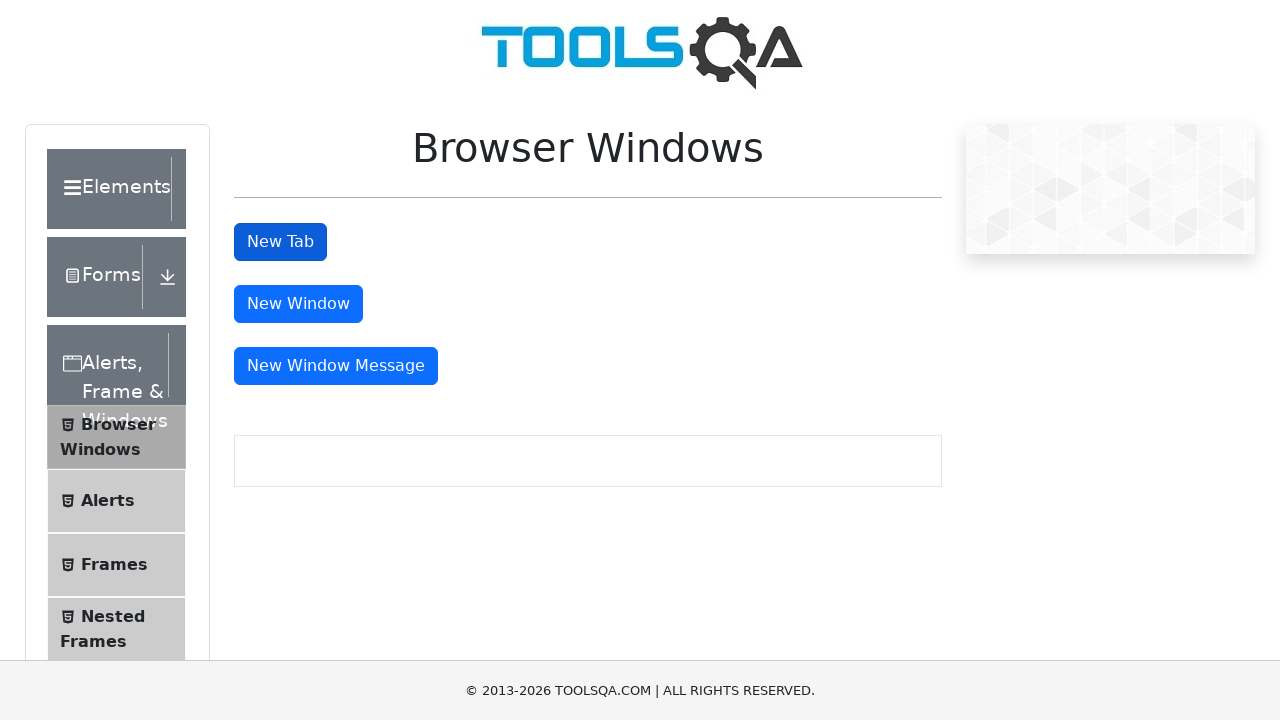

New page finished loading
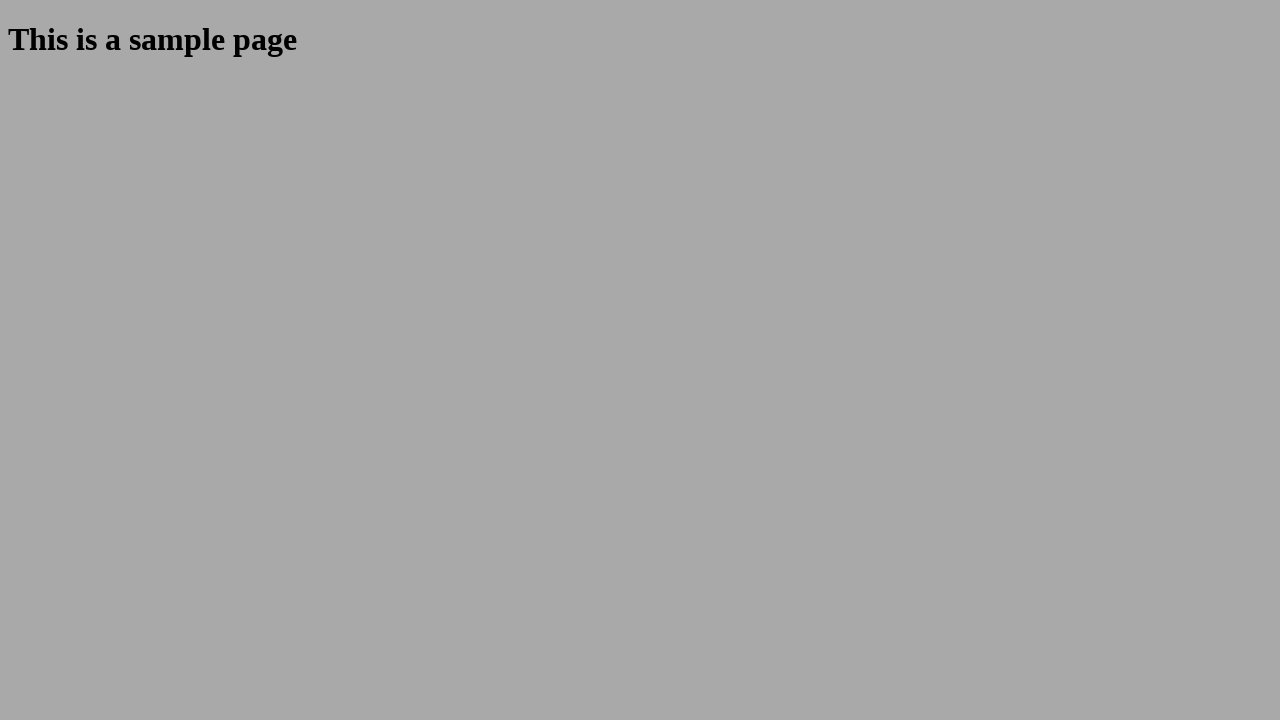

Verified URL contains 'https://demoqa.com/sample'
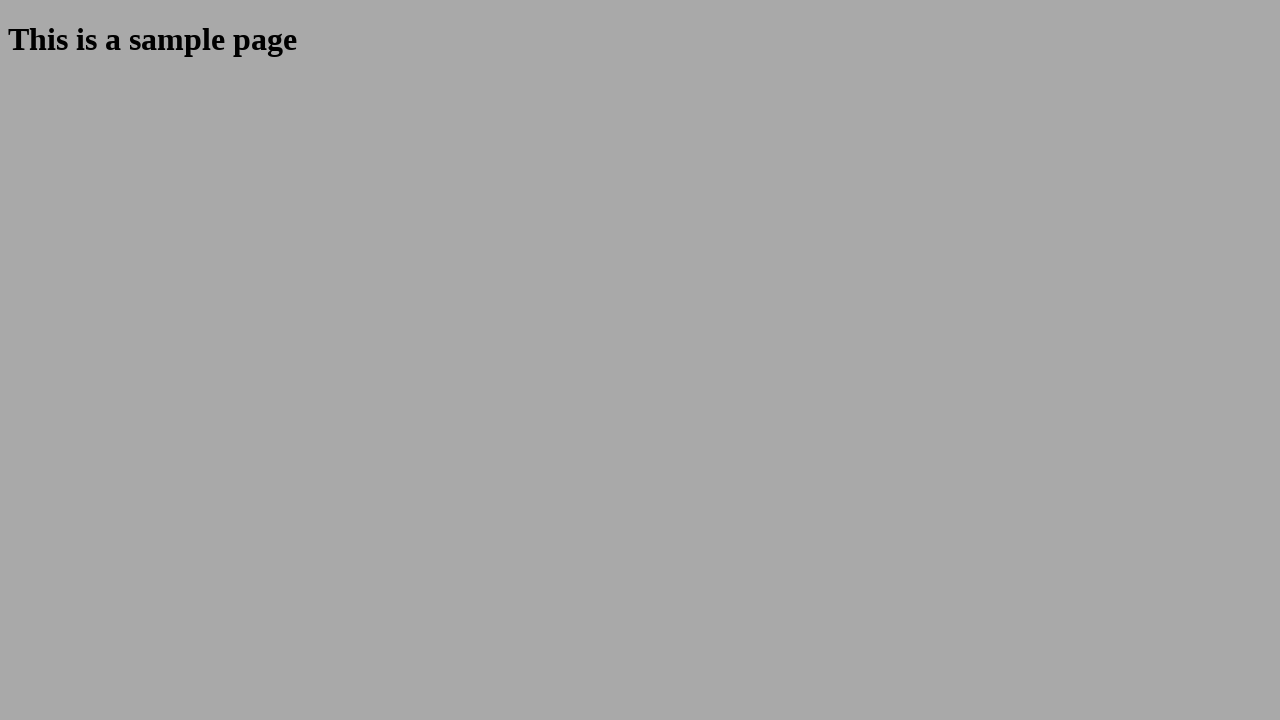

Verified sample page heading text is 'This is a sample page'
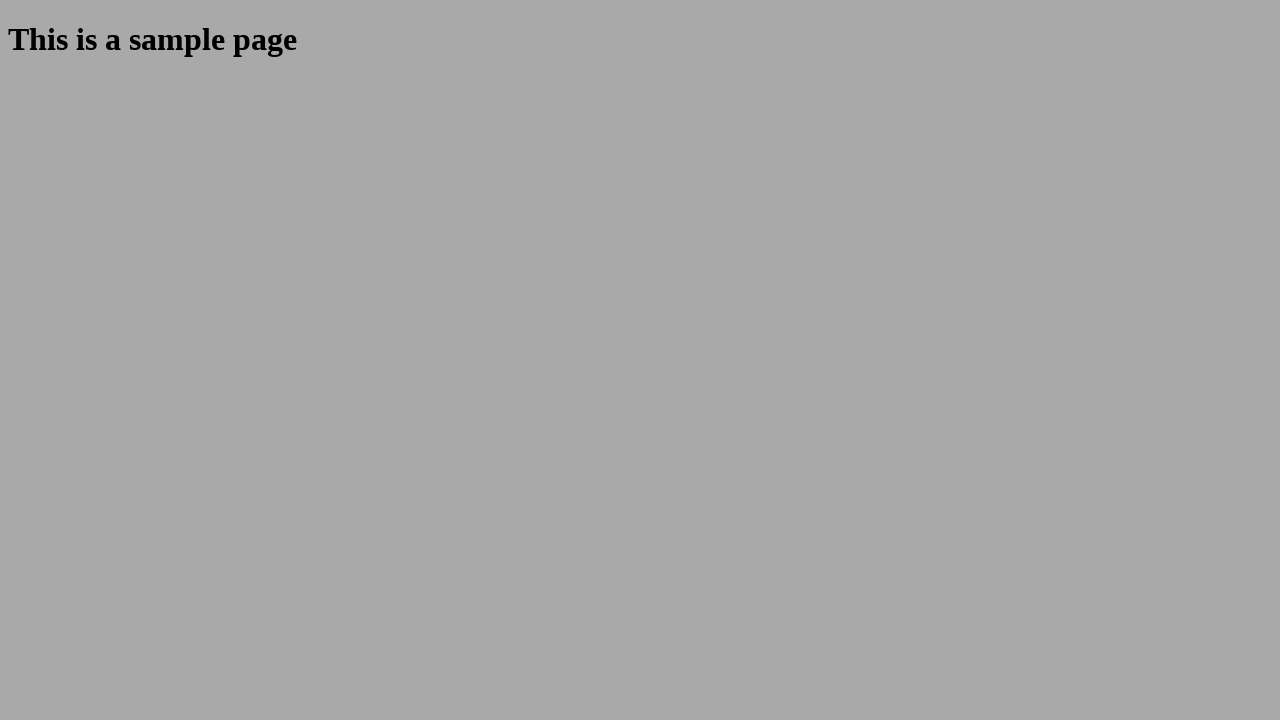

Closed the new tab and returned to original window
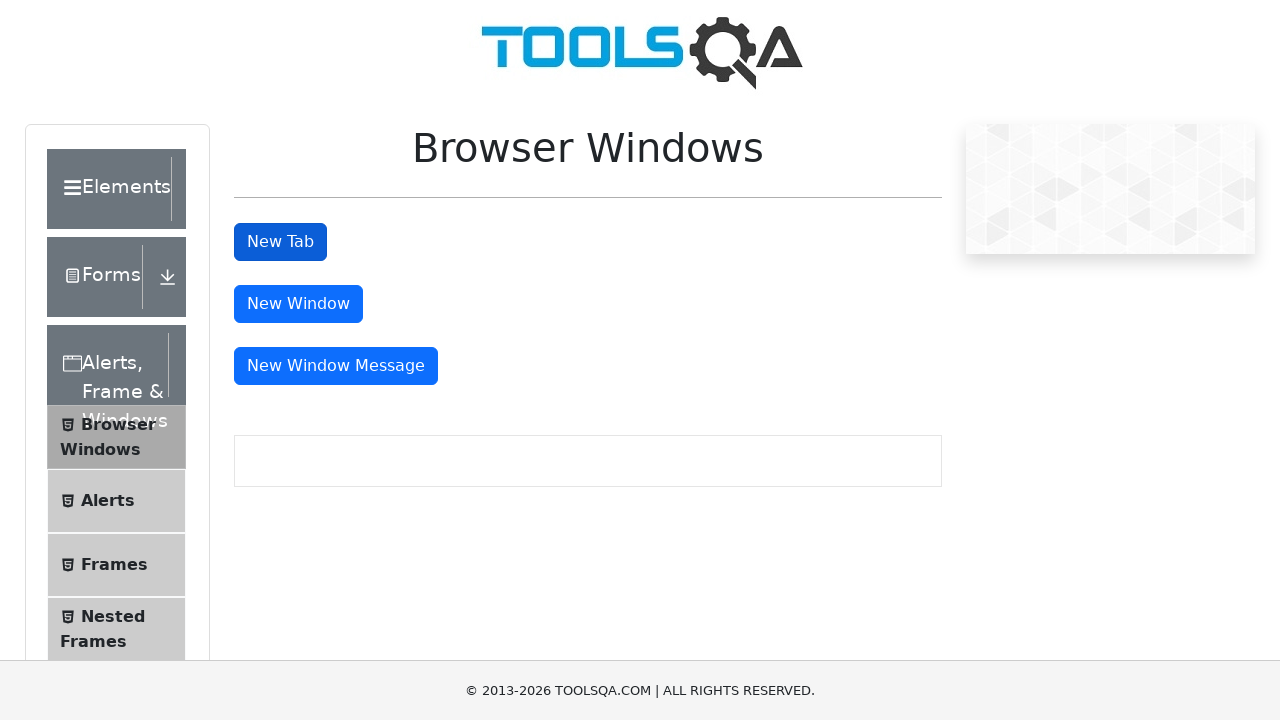

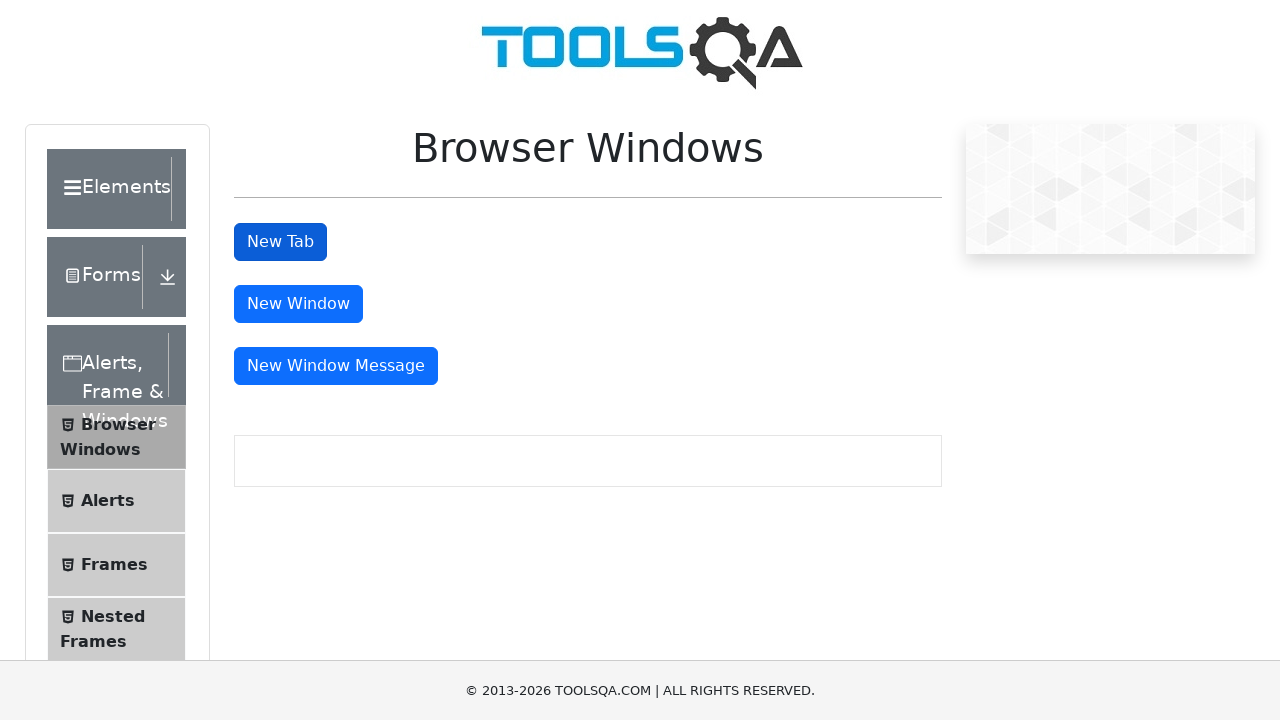